Navigates to a practice automation page, scrolls to a web table, and verifies the table structure by checking the number of rows and columns, and accessing specific row data

Starting URL: https://rahulshettyacademy.com/AutomationPractice/

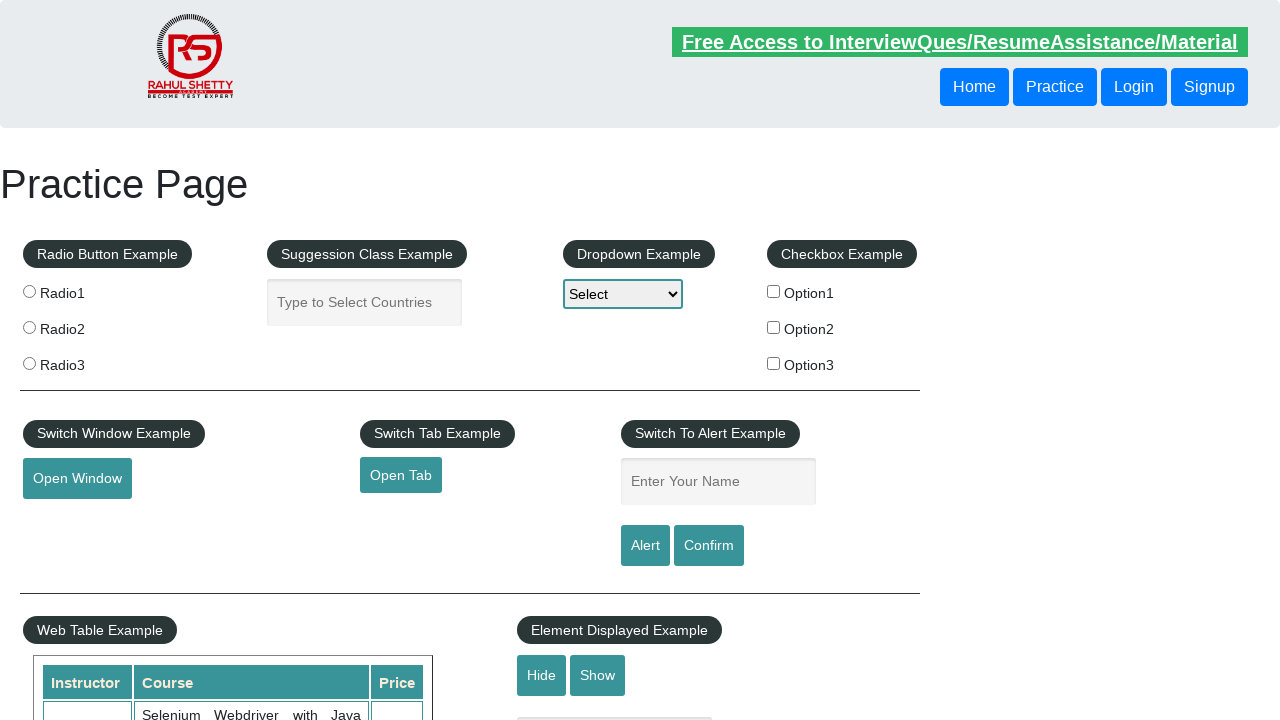

Scrolled down 900 pixels to make the web table visible
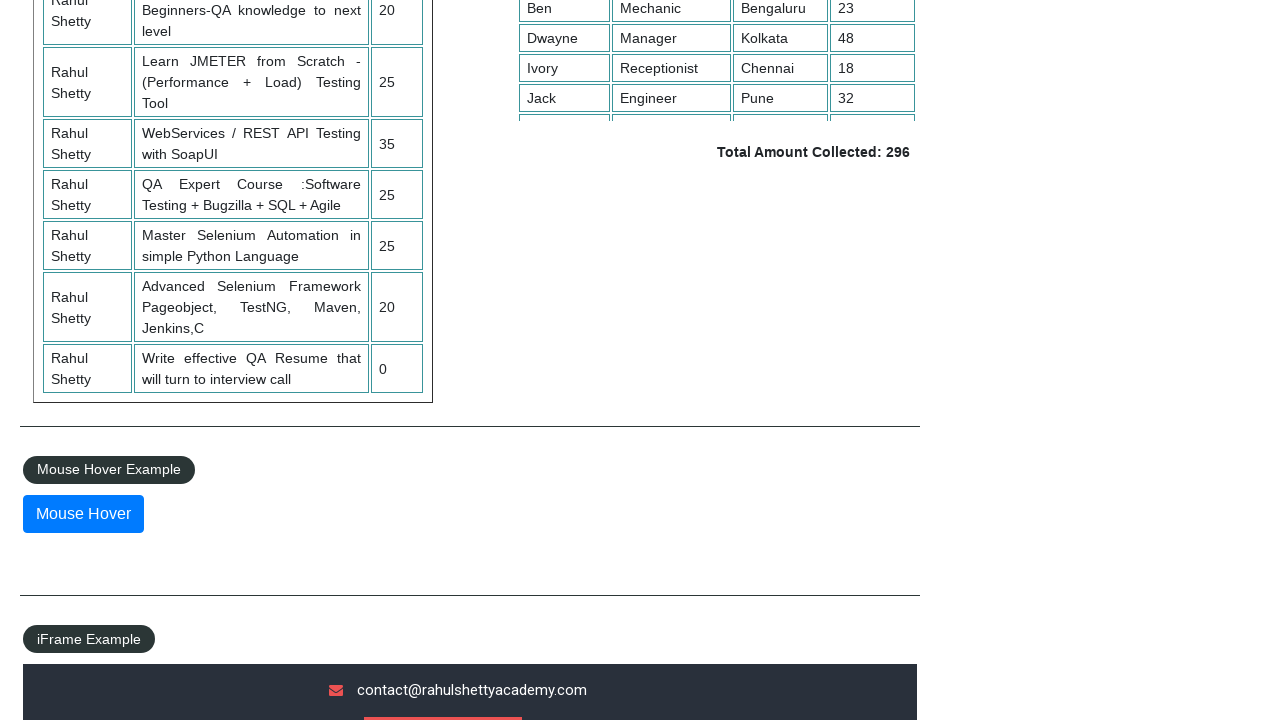

Web table with id 'product' loaded and is present
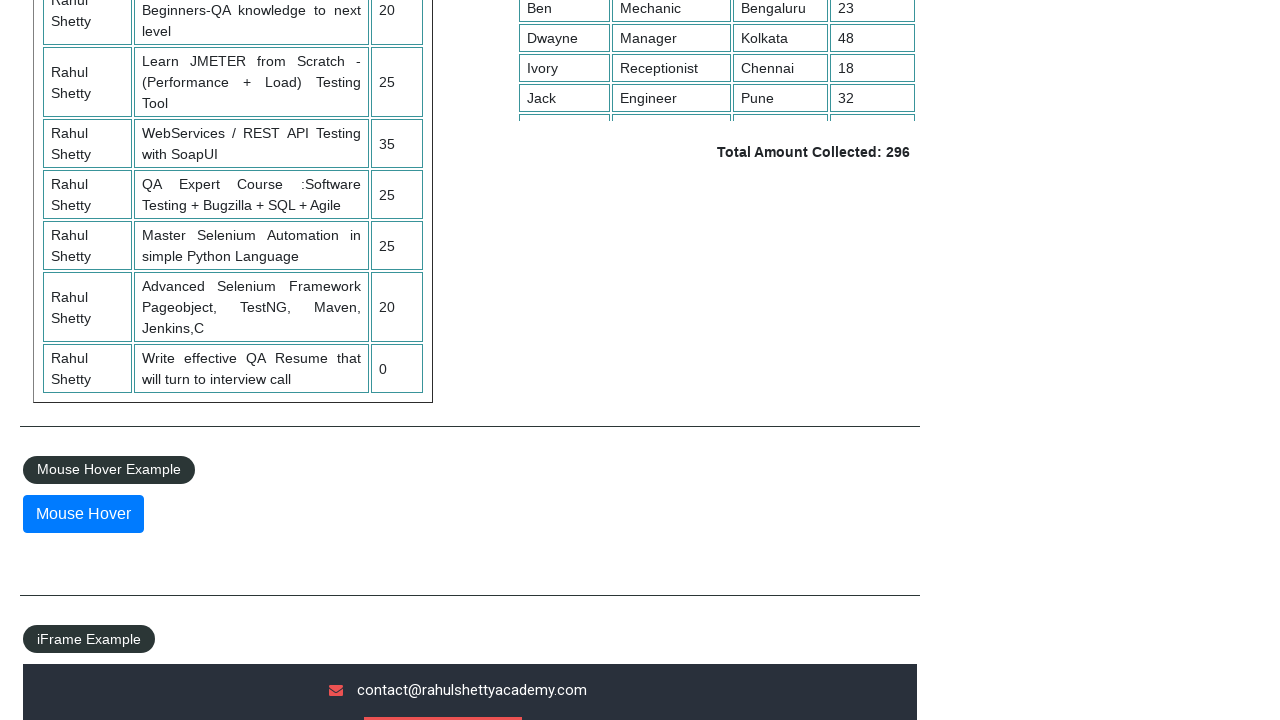

Located the product table element
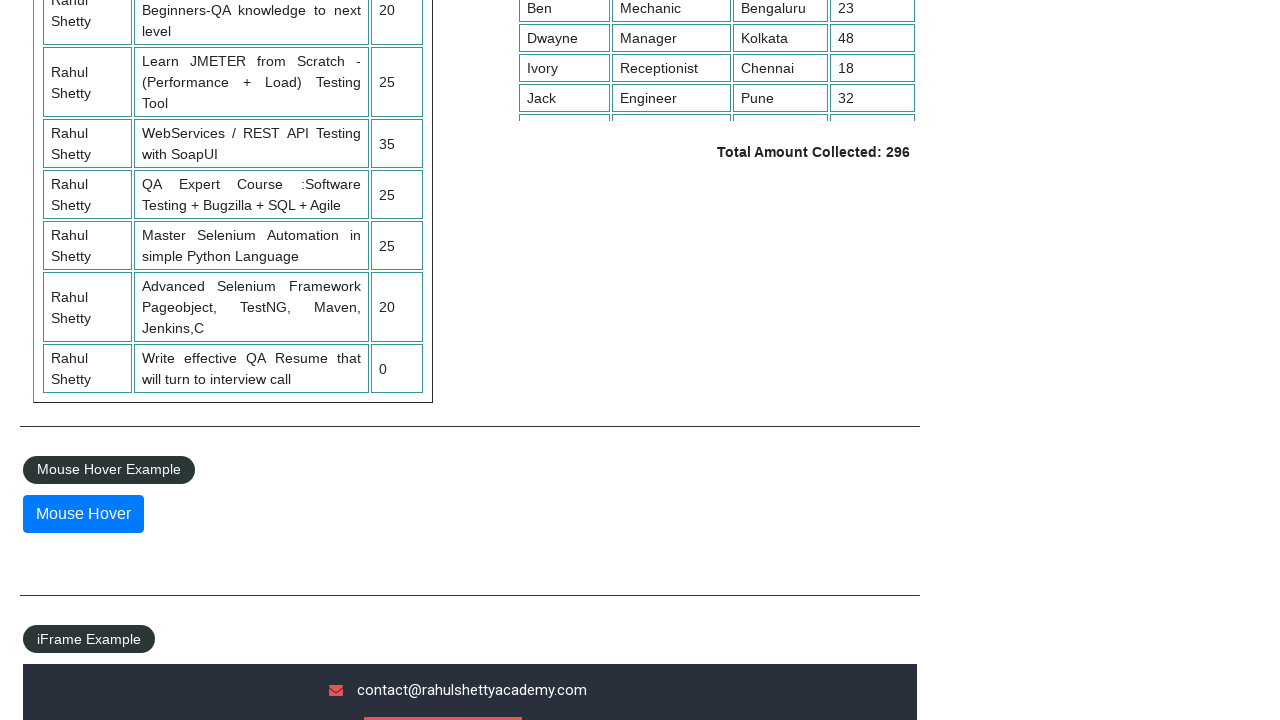

Retrieved all rows from the table - Total rows: 21
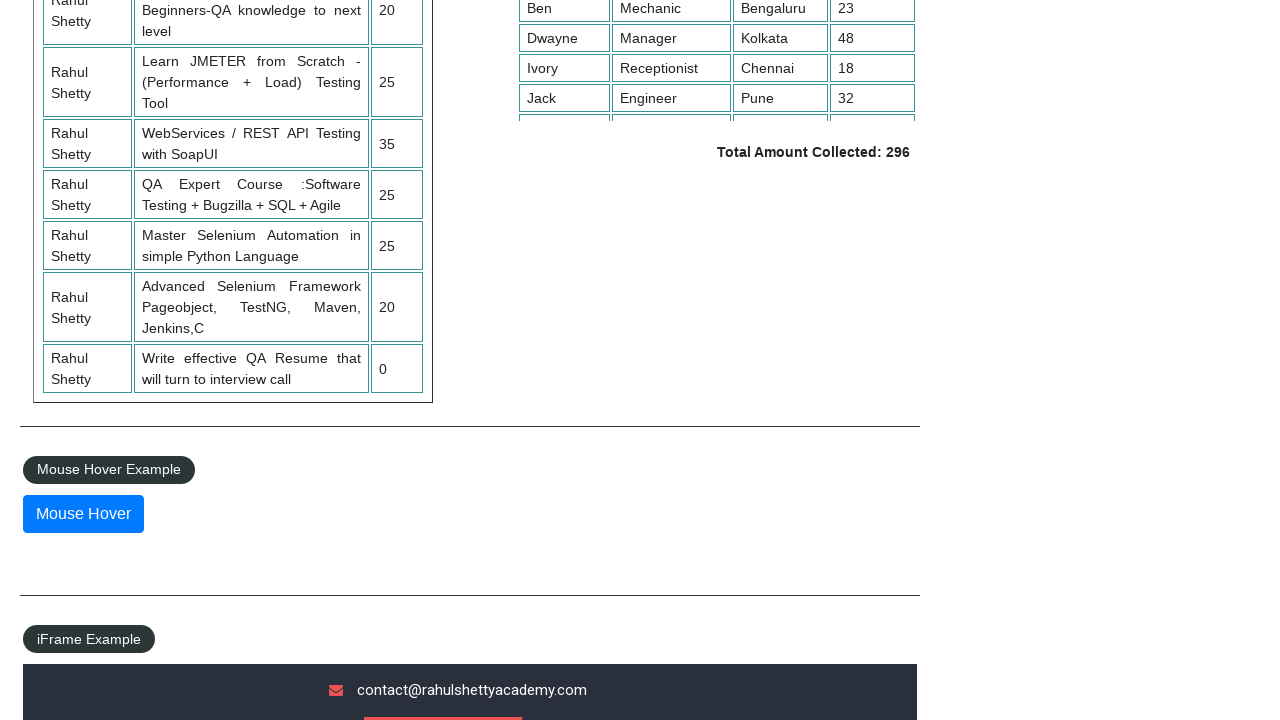

Retrieved header cells from first row - Total columns: 3
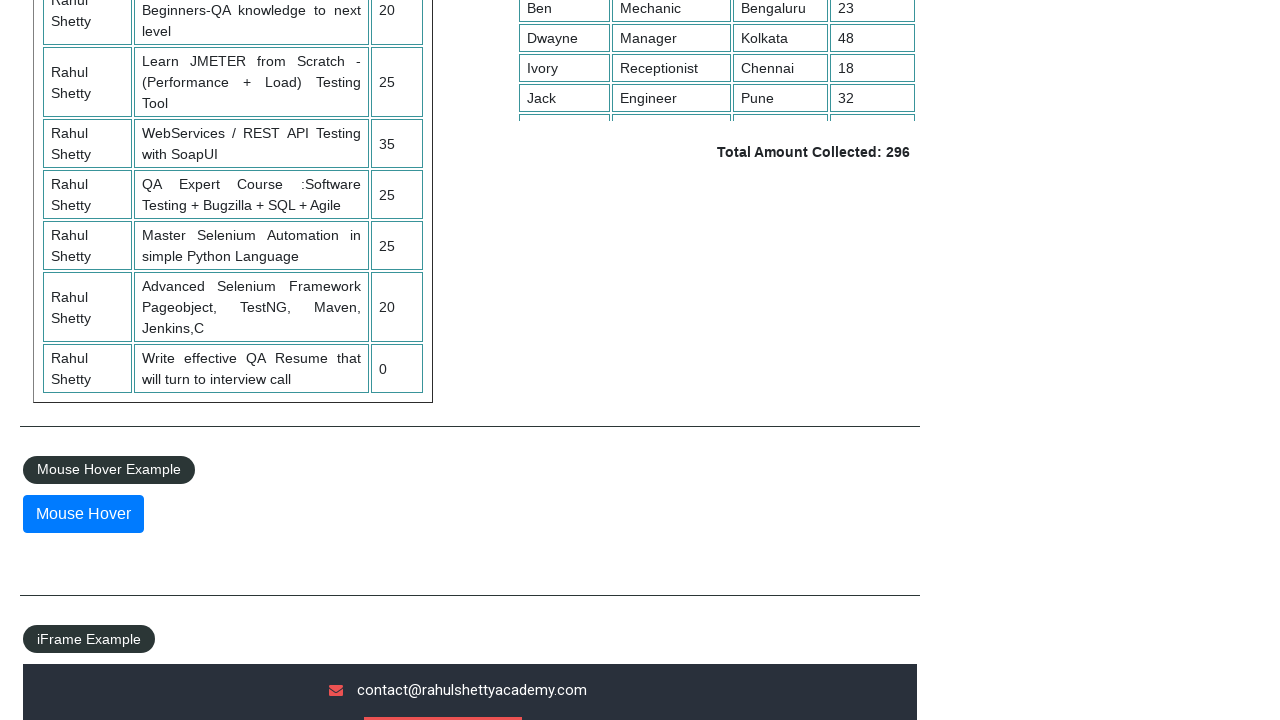

Retrieved data cells from second row (index 2) - Total cells: 3
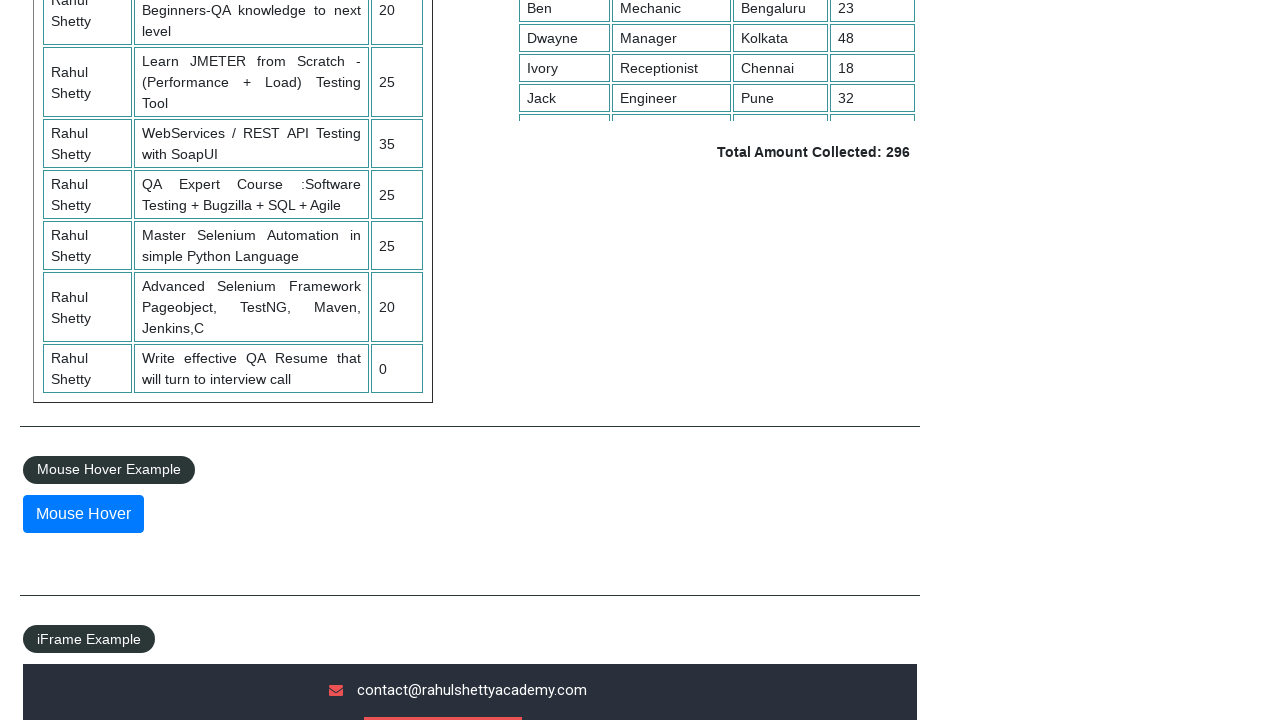

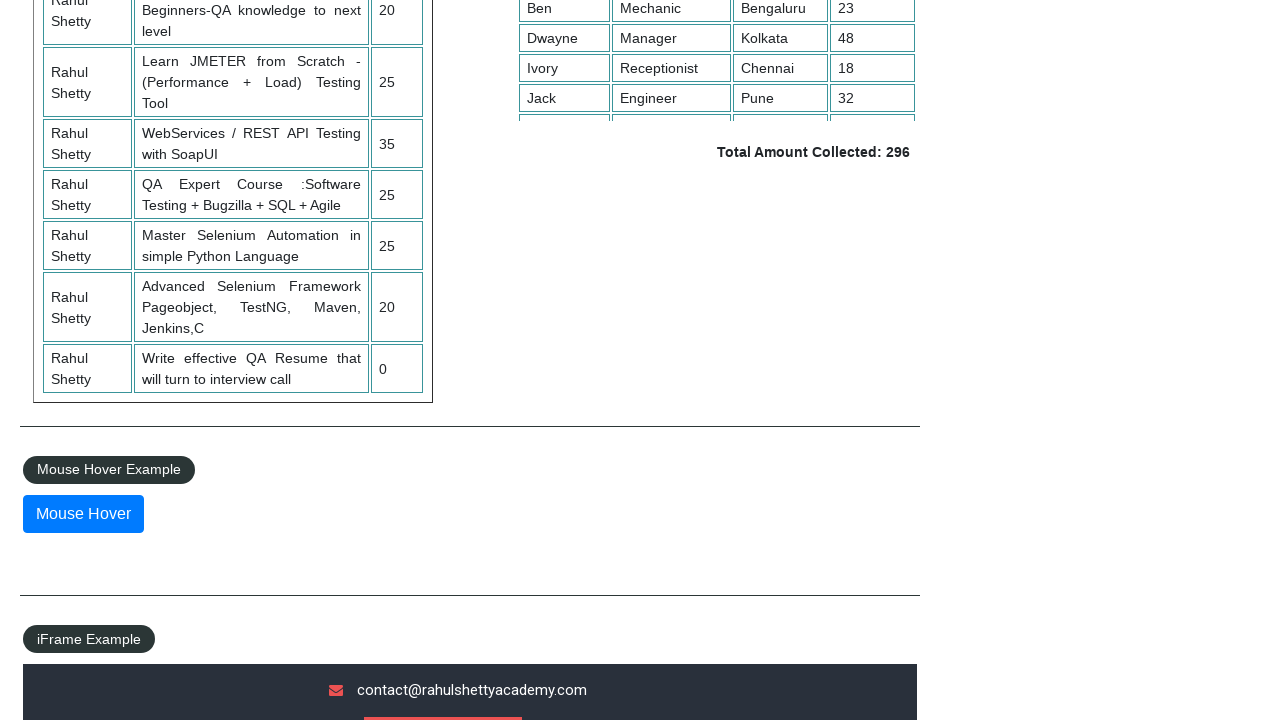